Tests iframe interaction by switching to the first iframe on the page and filling in a first name field with a test value.

Starting URL: https://letcode.in/frame

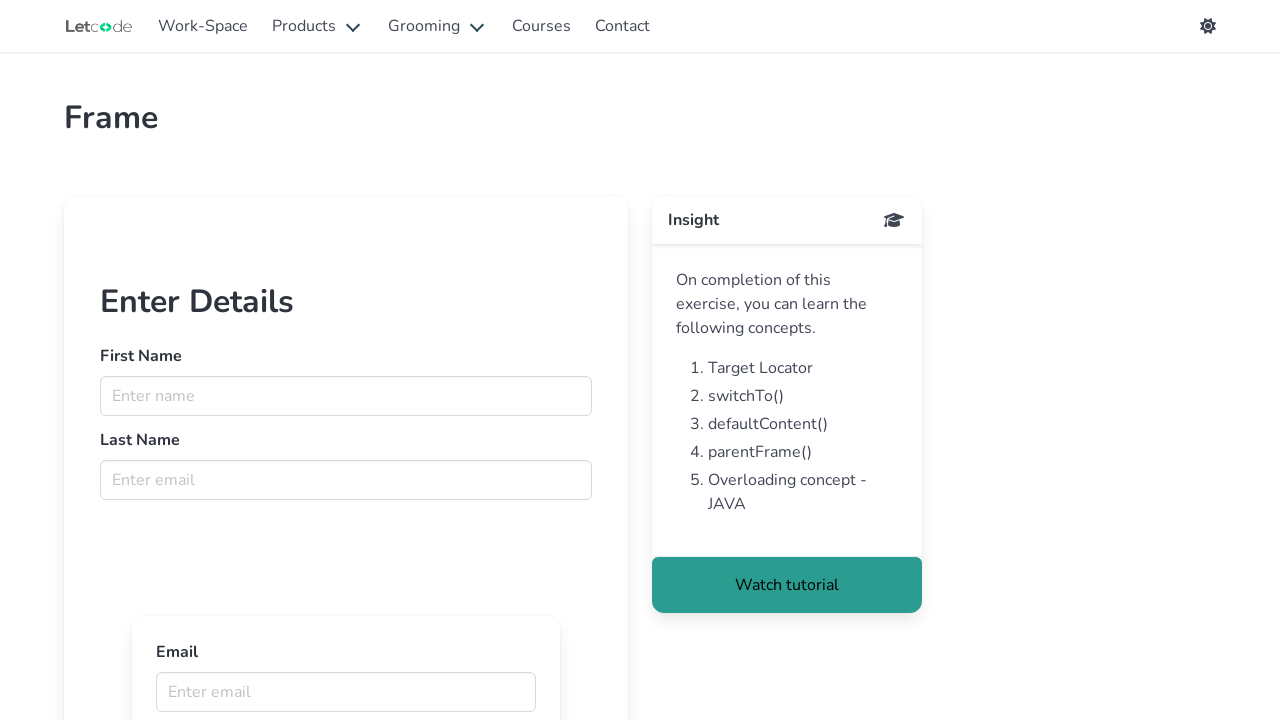

Navigated to https://letcode.in/frame
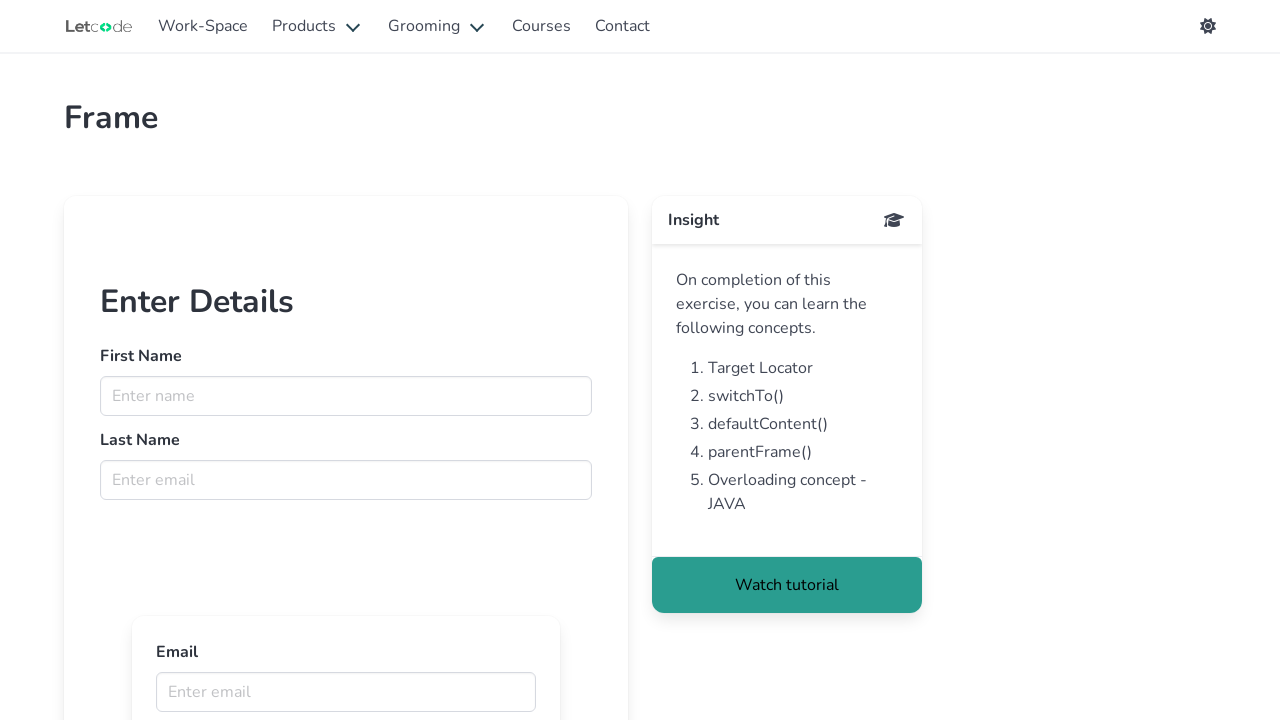

Located the first iframe on the page
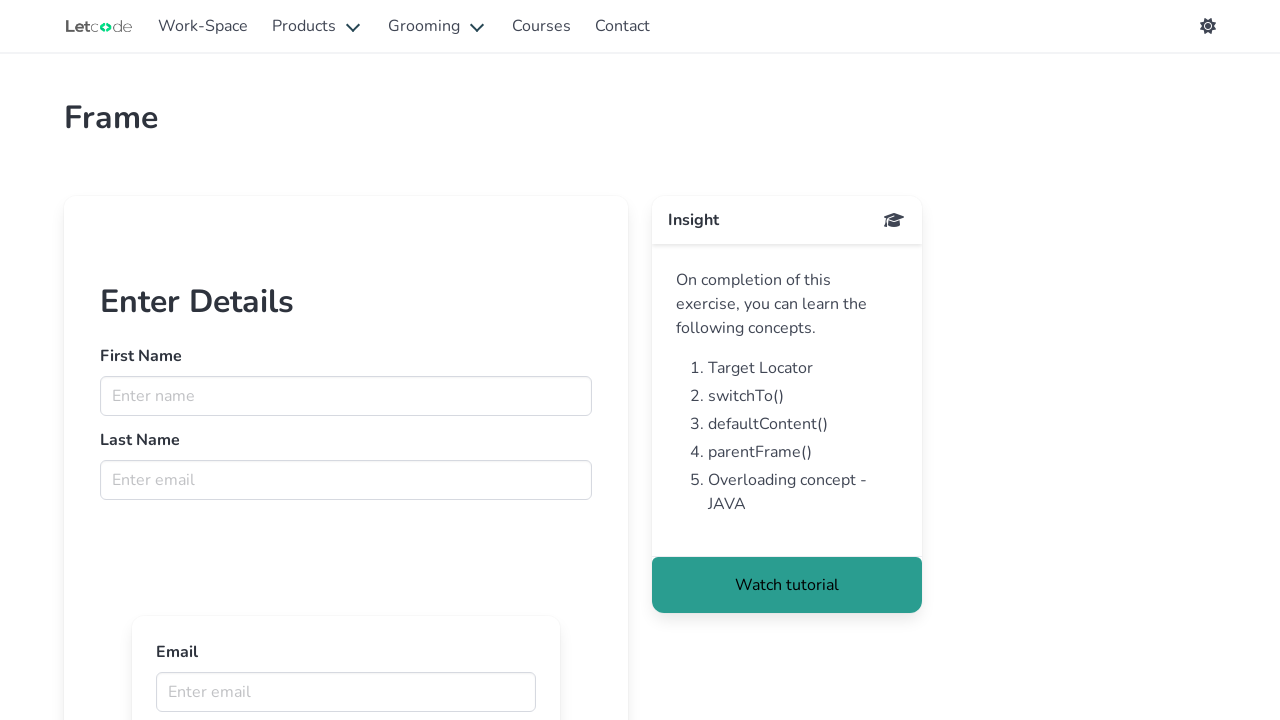

Filled first name field with 'Lakxman' in the iframe on iframe >> nth=0 >> internal:control=enter-frame >> input[name='fname']
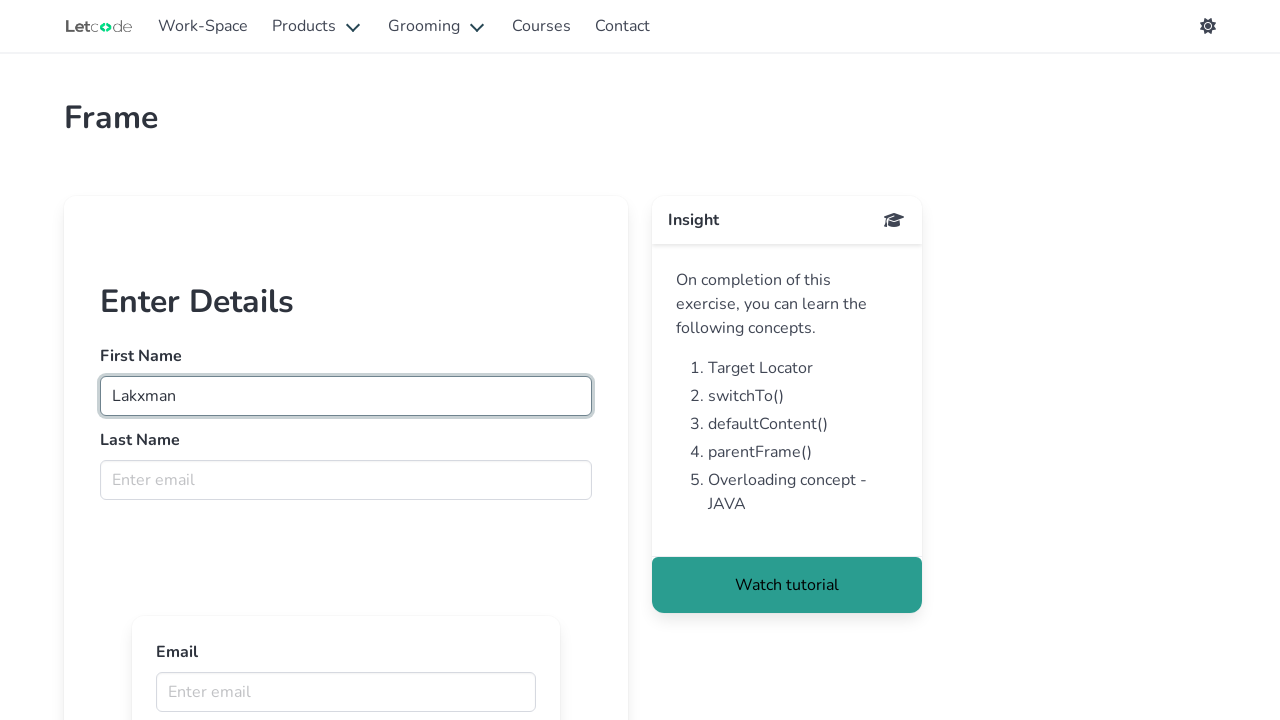

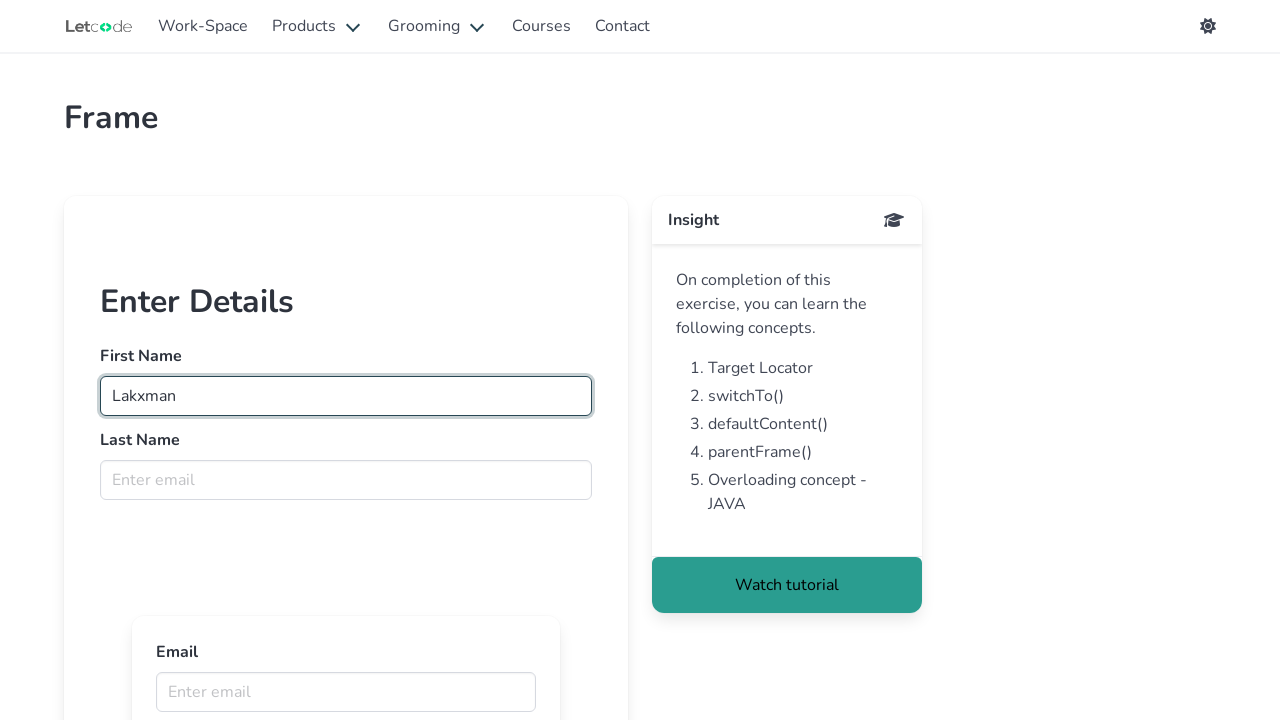